Tests a math challenge form by reading a value from the page, calculating a mathematical formula (log of absolute value of 12 times sine of the input), filling the answer field, checking a checkbox, selecting a radio button, and submitting the form.

Starting URL: https://suninjuly.github.io/math.html

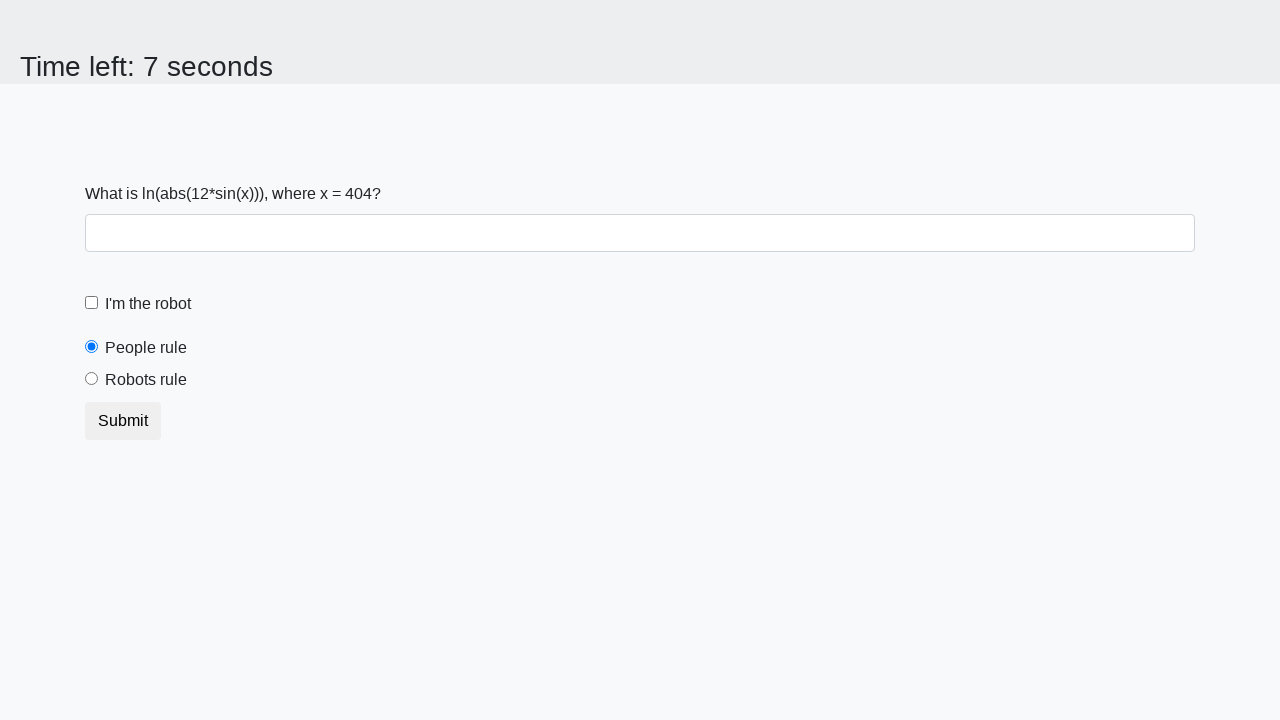

Located the input value element
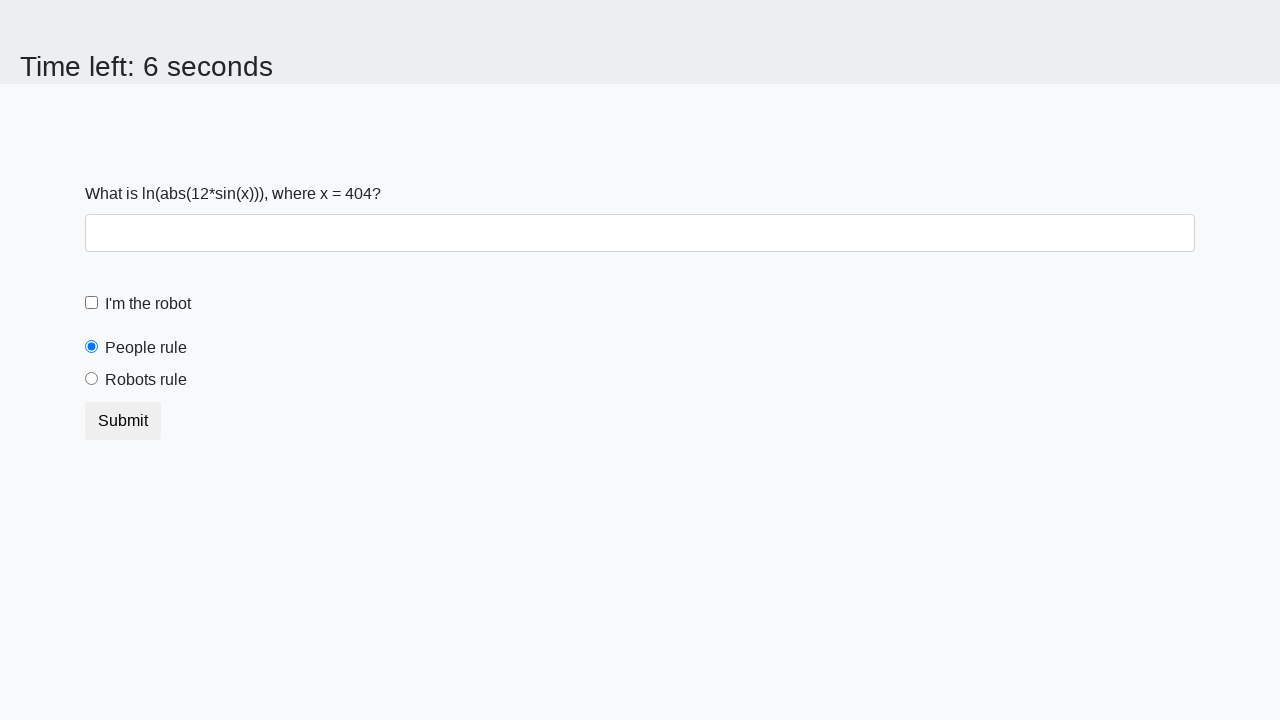

Retrieved x value from page: 404
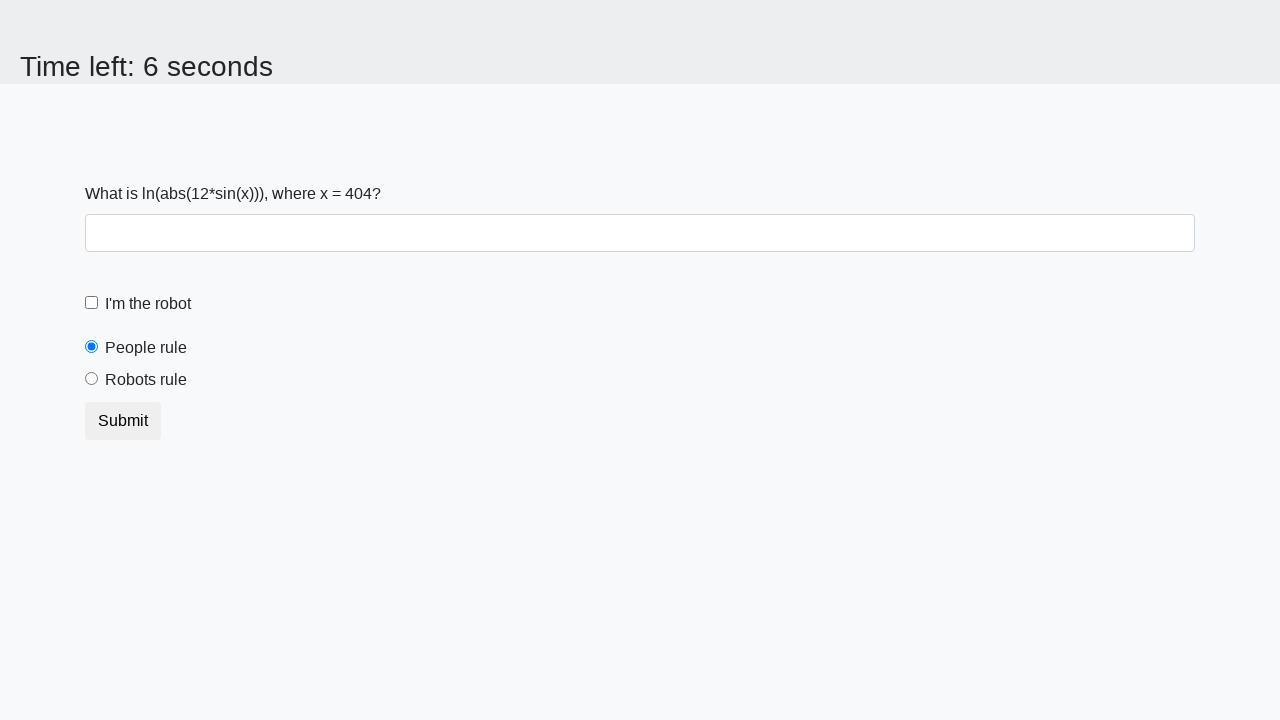

Calculated answer using formula log(abs(12*sin(x))): 2.4375462337576144
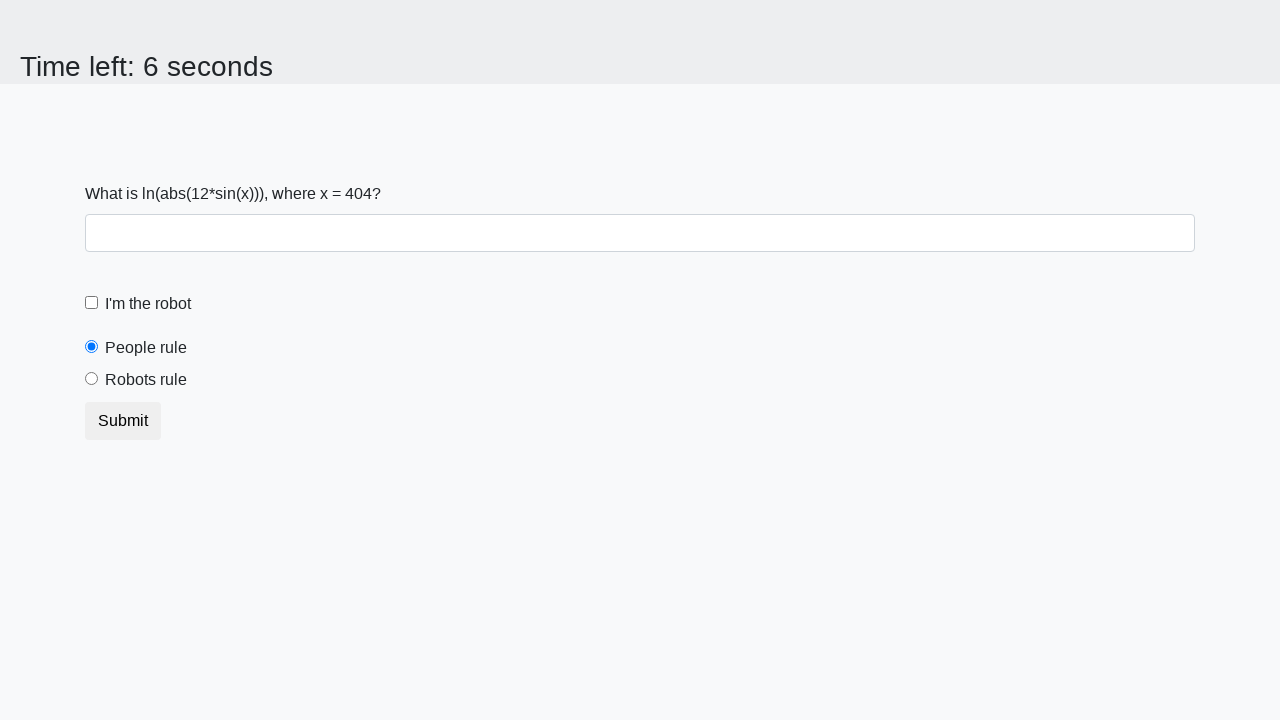

Filled answer field with calculated value: 2.4375462337576144 on #answer
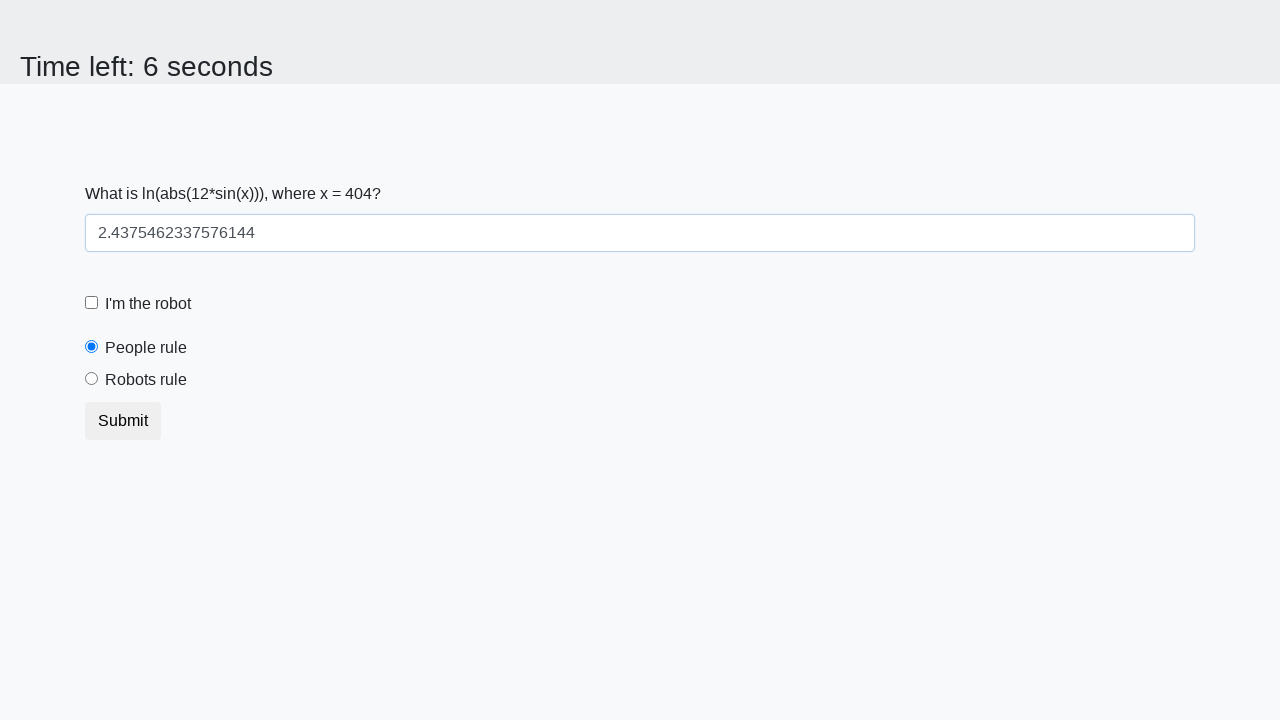

Checked the robot checkbox at (148, 304) on [for="robotCheckbox"]
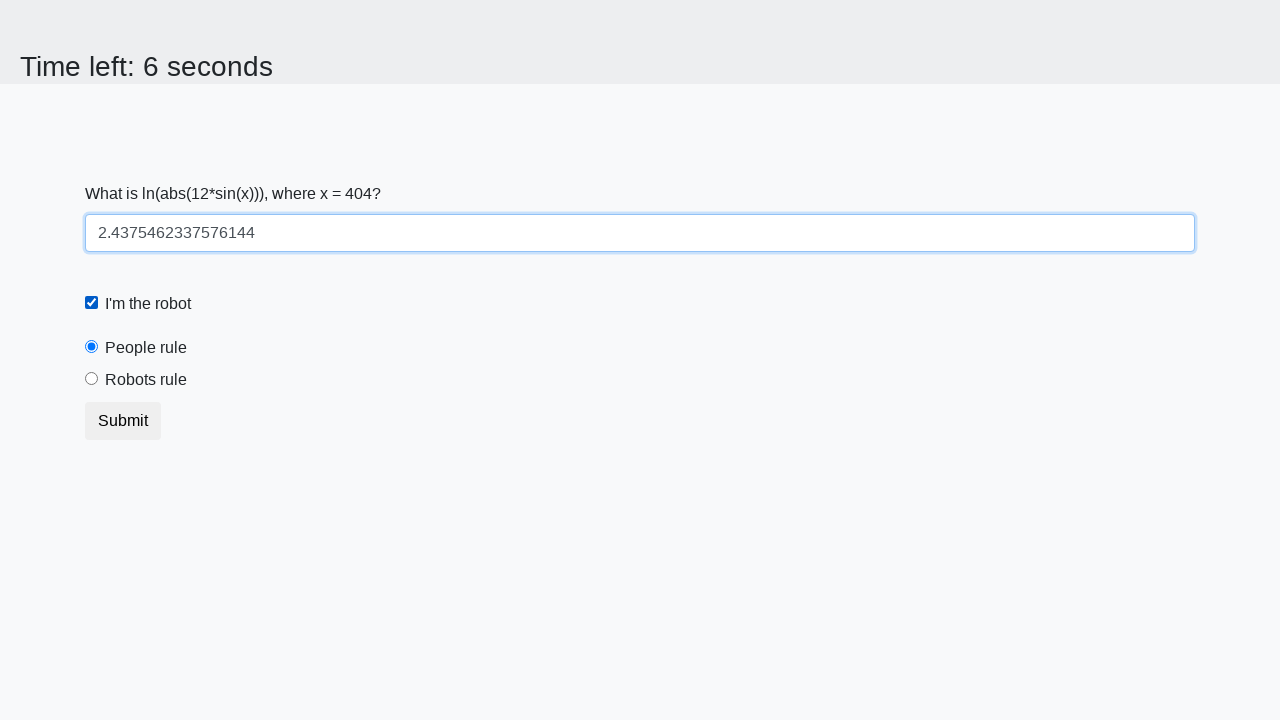

Selected the 'robots rule' radio button at (146, 380) on [for="robotsRule"]
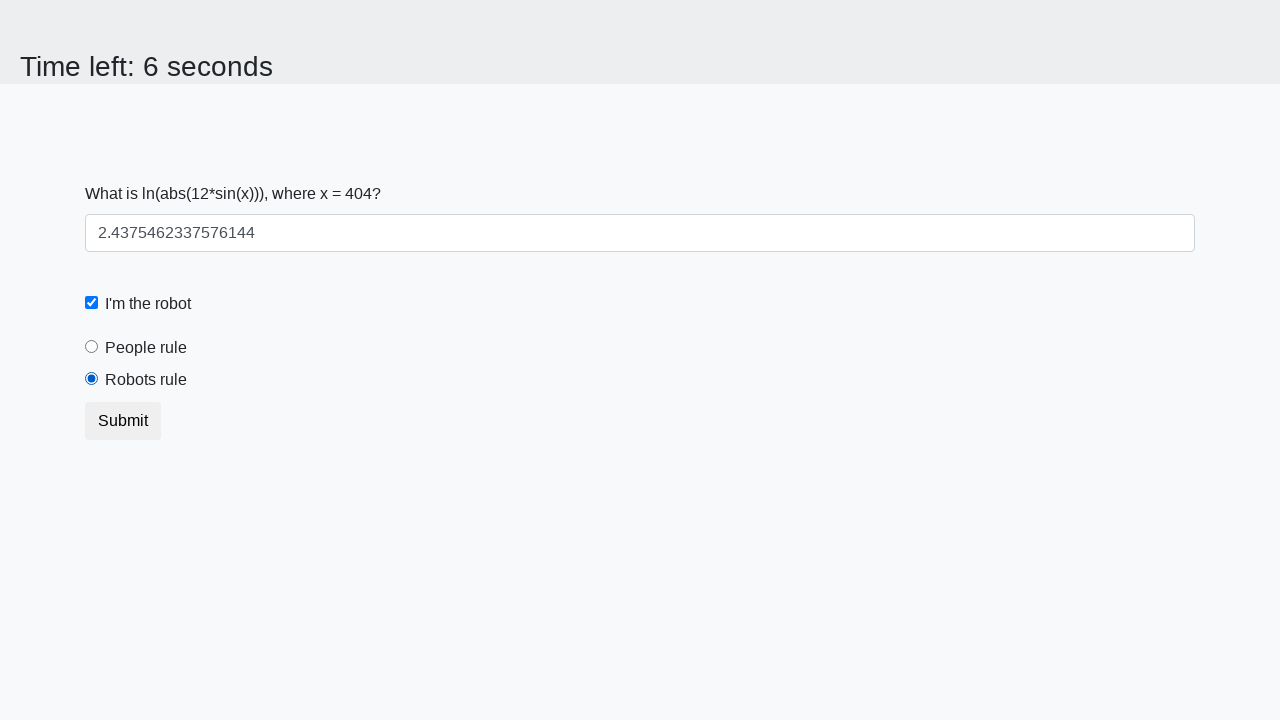

Clicked the submit button to submit the form at (123, 421) on button.btn
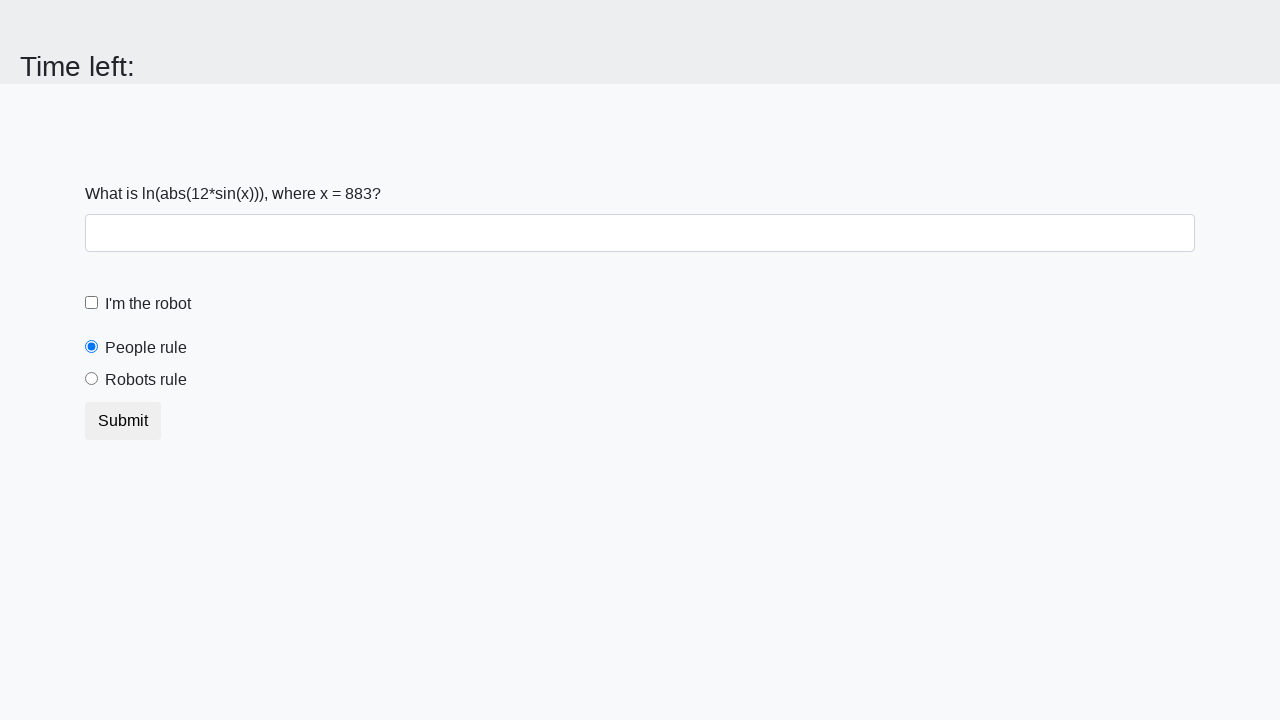

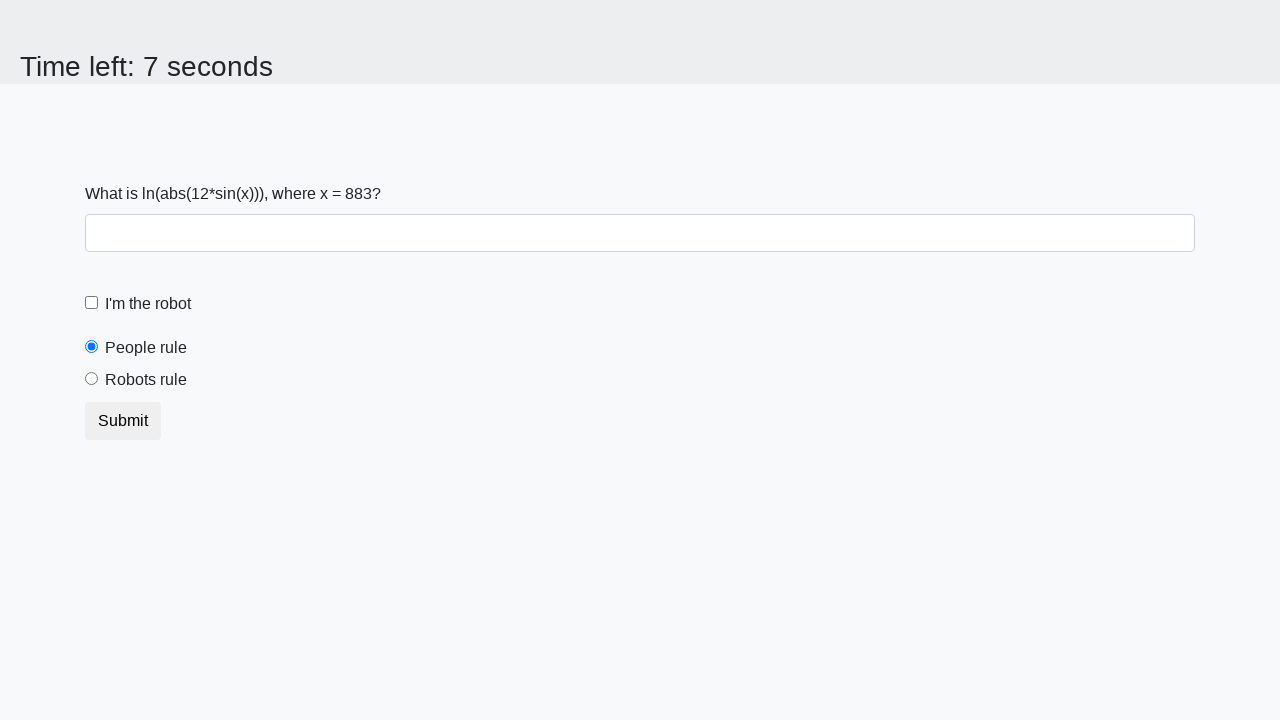